Tests flight search functionality on BlazeDemo by selecting departure and destination cities from dropdowns and clicking Find Flights to view available flights and their prices.

Starting URL: https://blazedemo.com/

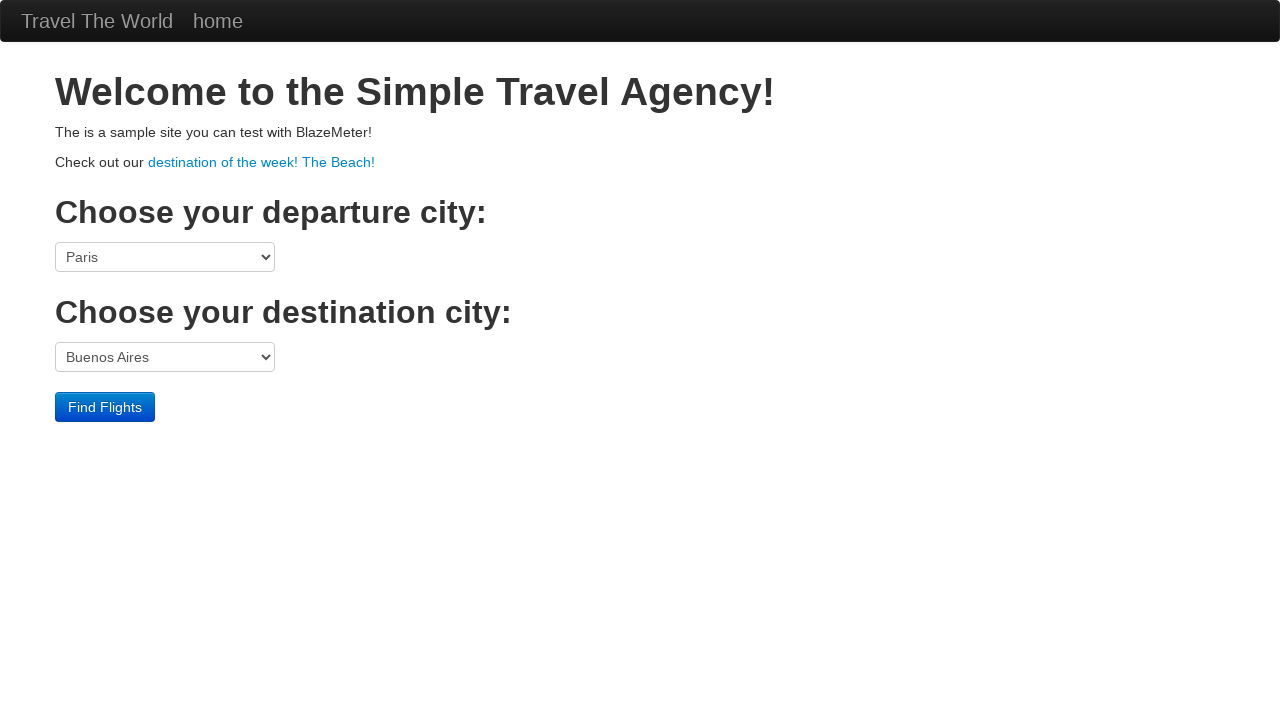

Selected departure city from dropdown (4th option) on select[name='fromPort']
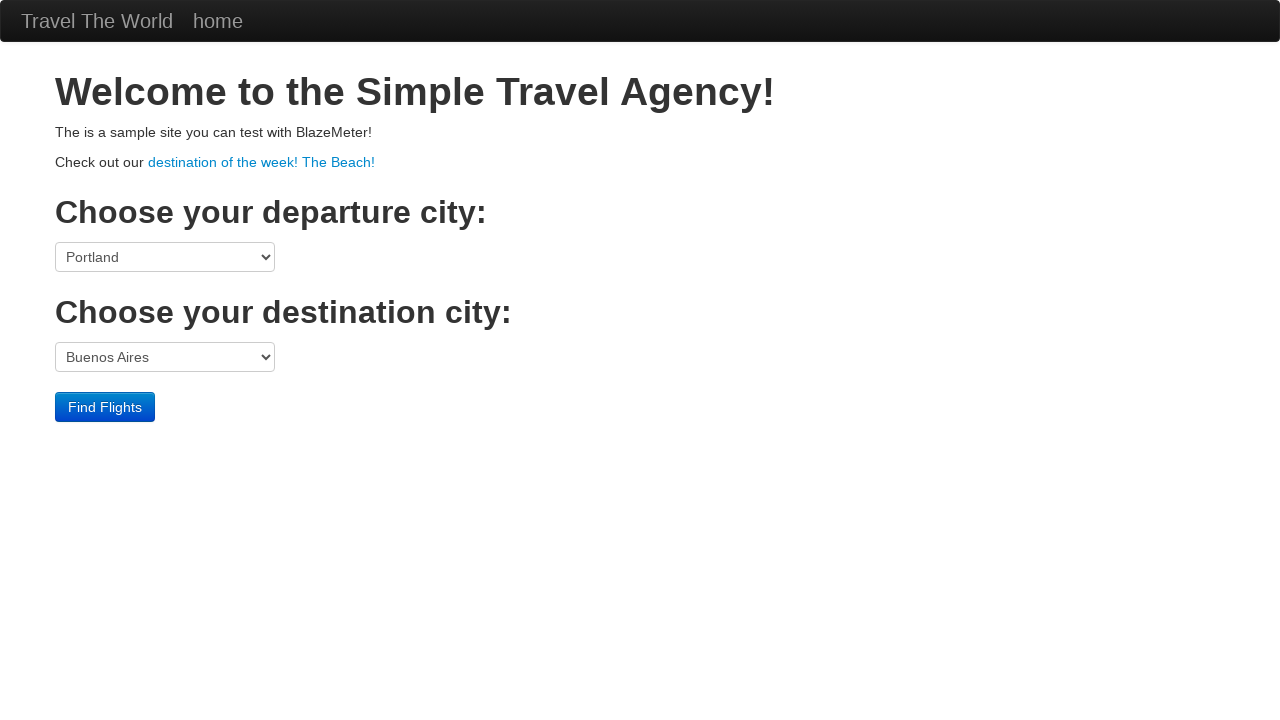

Selected destination city from dropdown (6th option) on select[name='toPort']
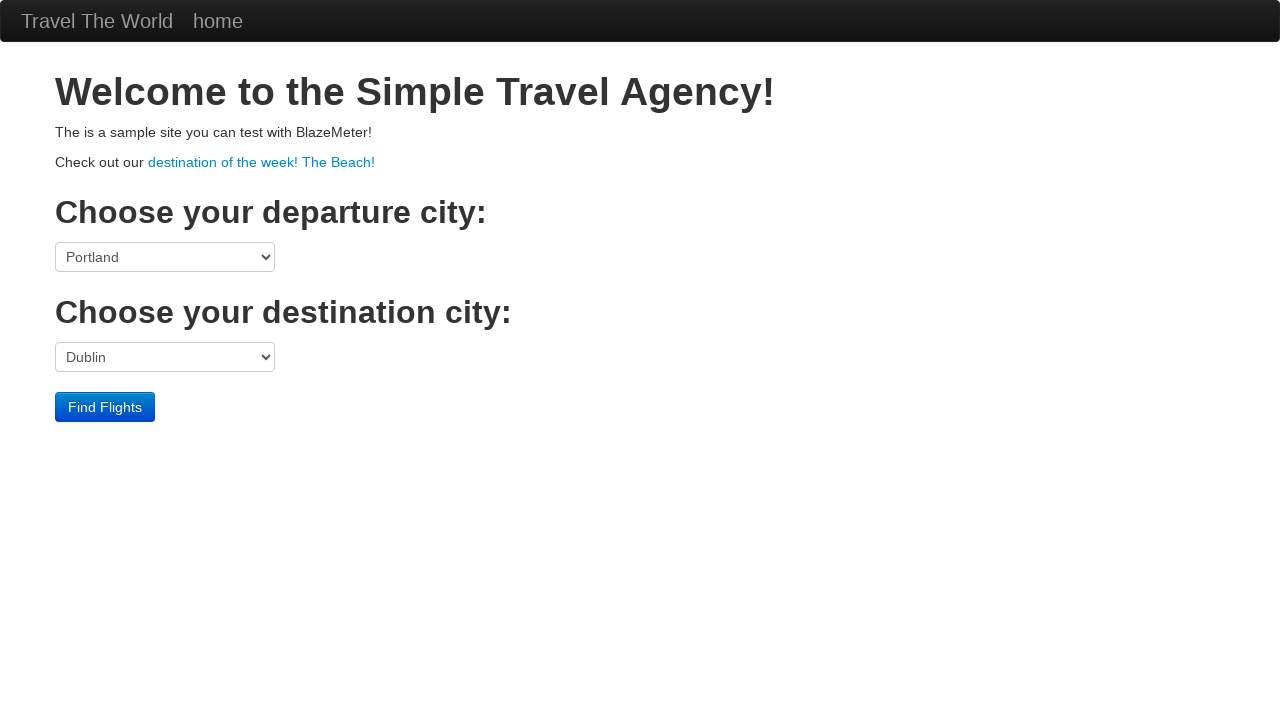

Clicked Find Flights button to search for available flights at (105, 407) on input.btn[value='Find Flights']
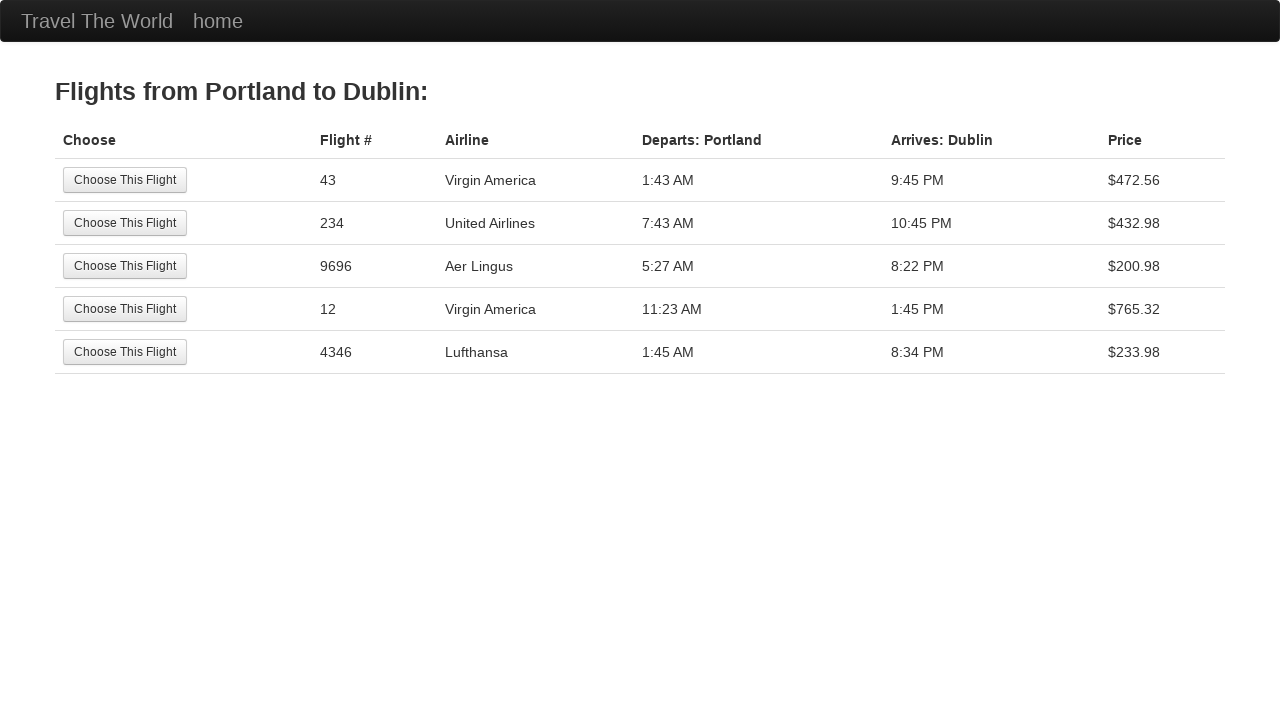

Flight results table loaded with available flights and prices
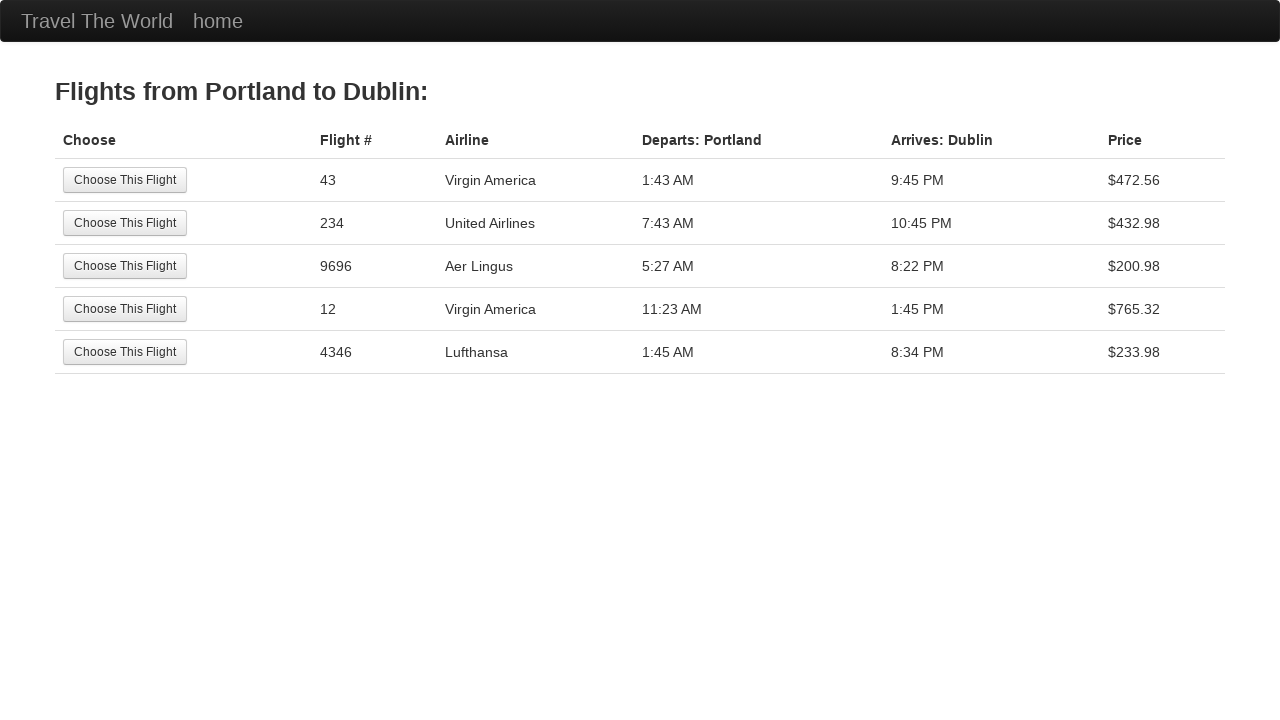

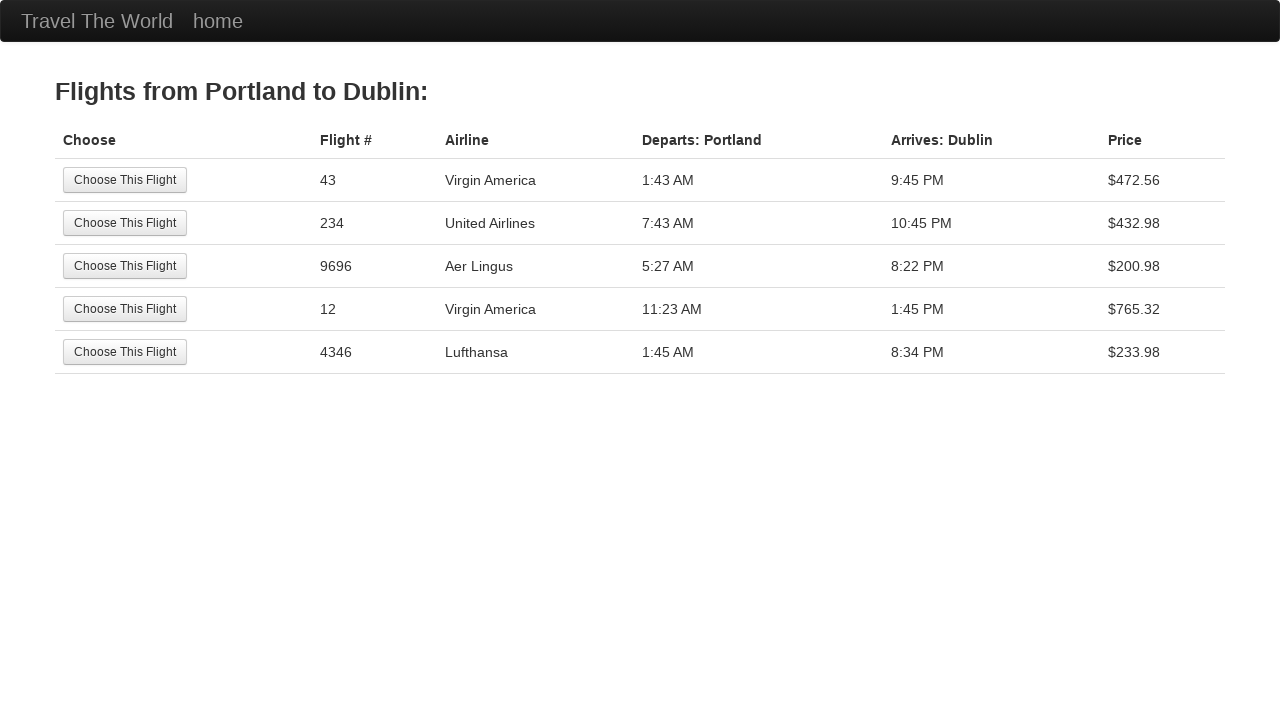